Navigates to a book catalog website and clicks on the first category link (Travel) to browse books in that category, then verifies books are displayed.

Starting URL: http://books.toscrape.com/

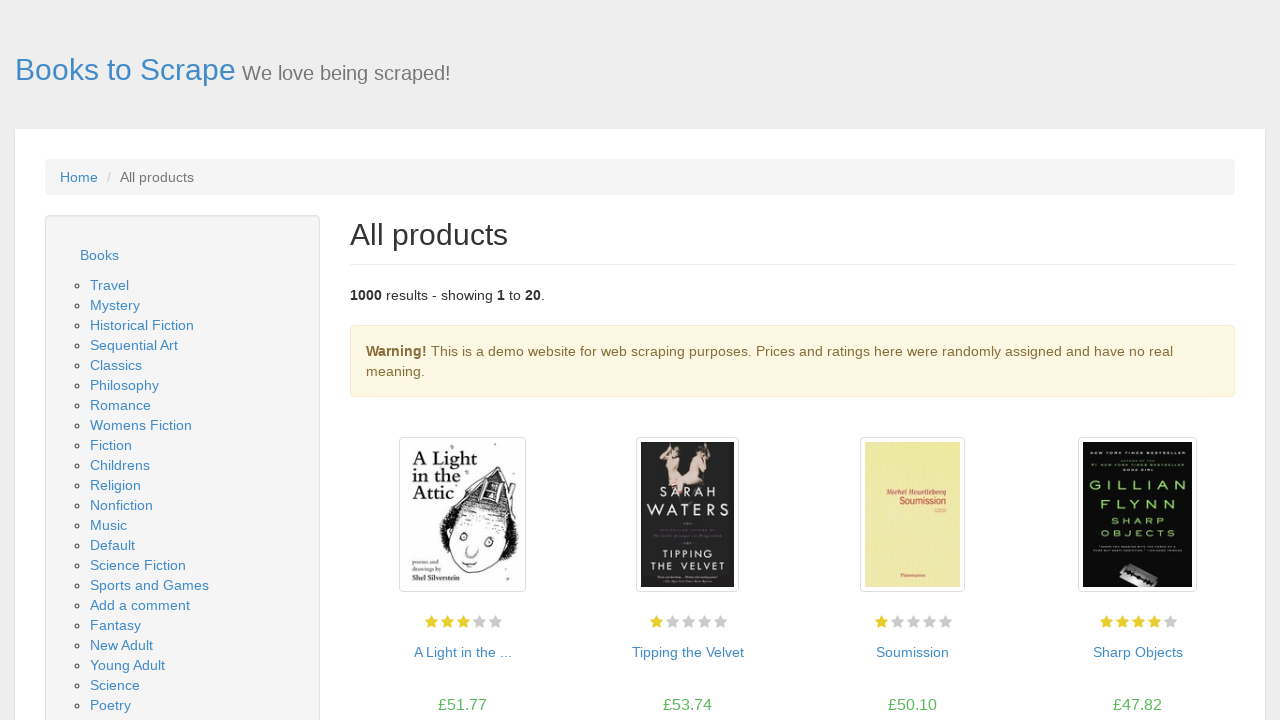

Clicked on Travel category link in sidebar at (110, 285) on xpath=//*[@id="default"]/div/div/div/aside/div[2]/ul/li/ul/li[1]/a
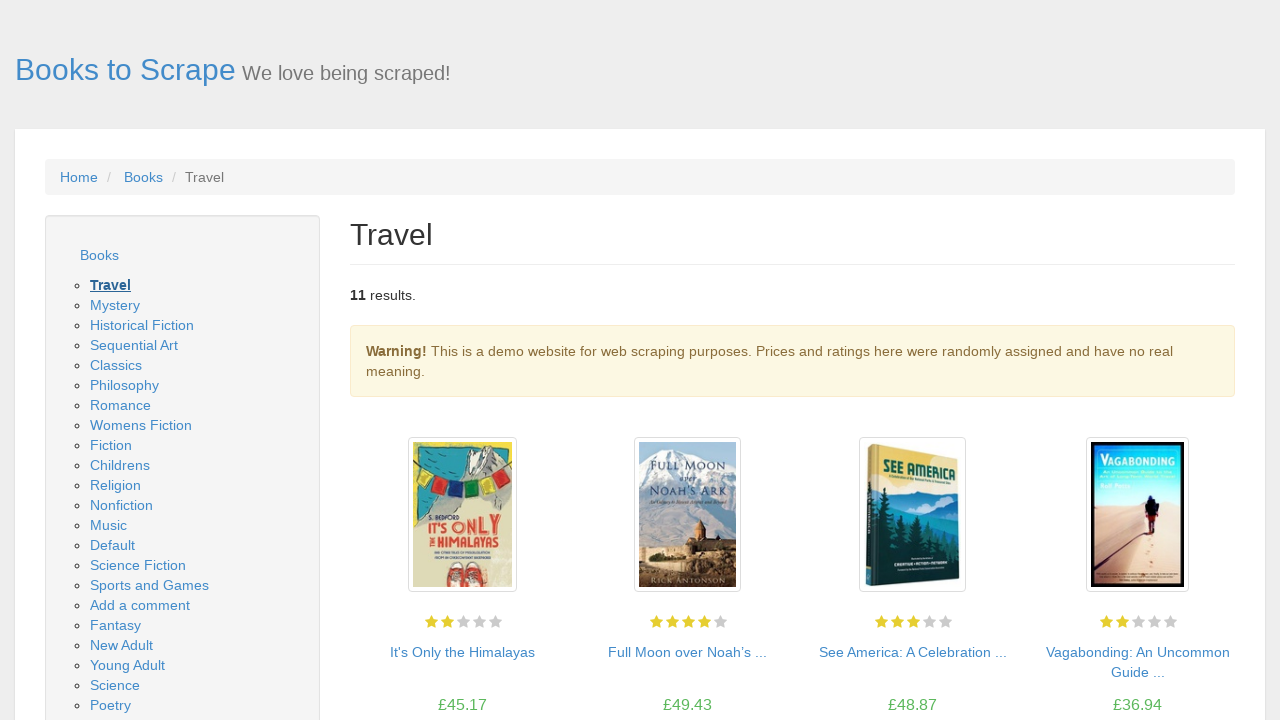

Travel category page loaded and books are displayed
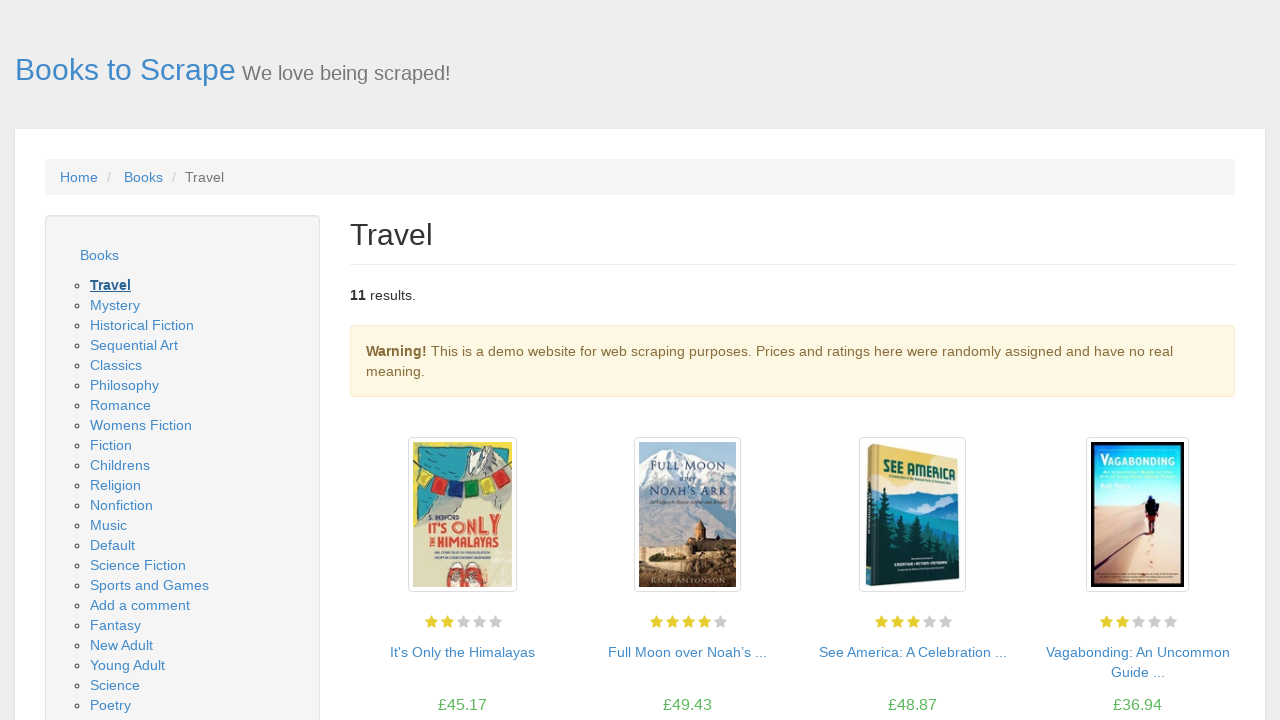

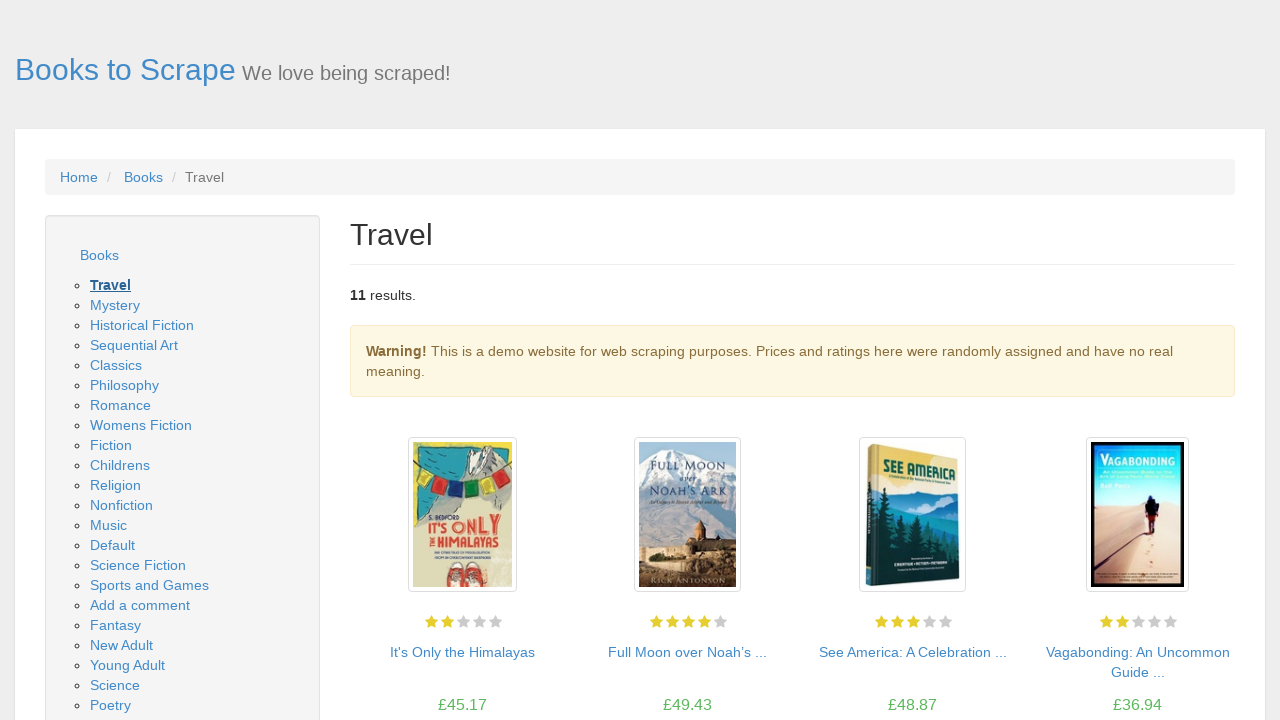